Clicks login with empty credentials, dismisses error, and verifies error is hidden

Starting URL: https://the-internet.herokuapp.com/

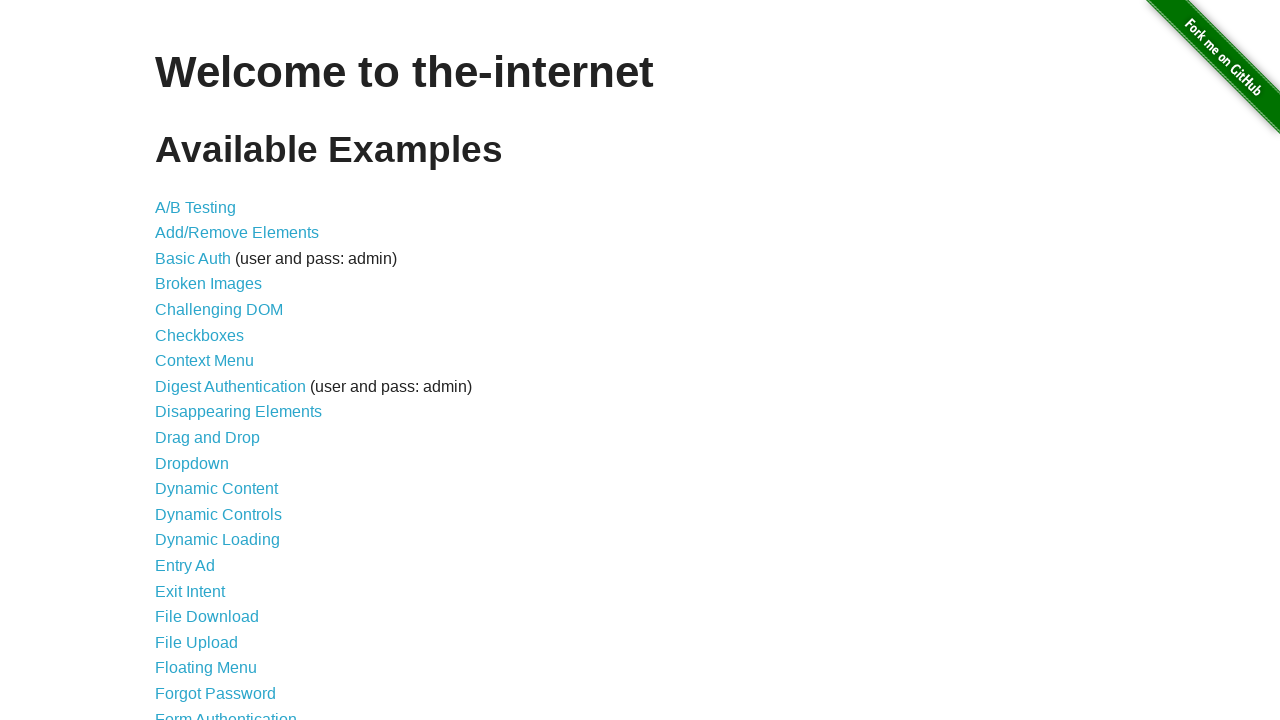

Clicked on Form Authentication link at (226, 712) on text=Form Authentication
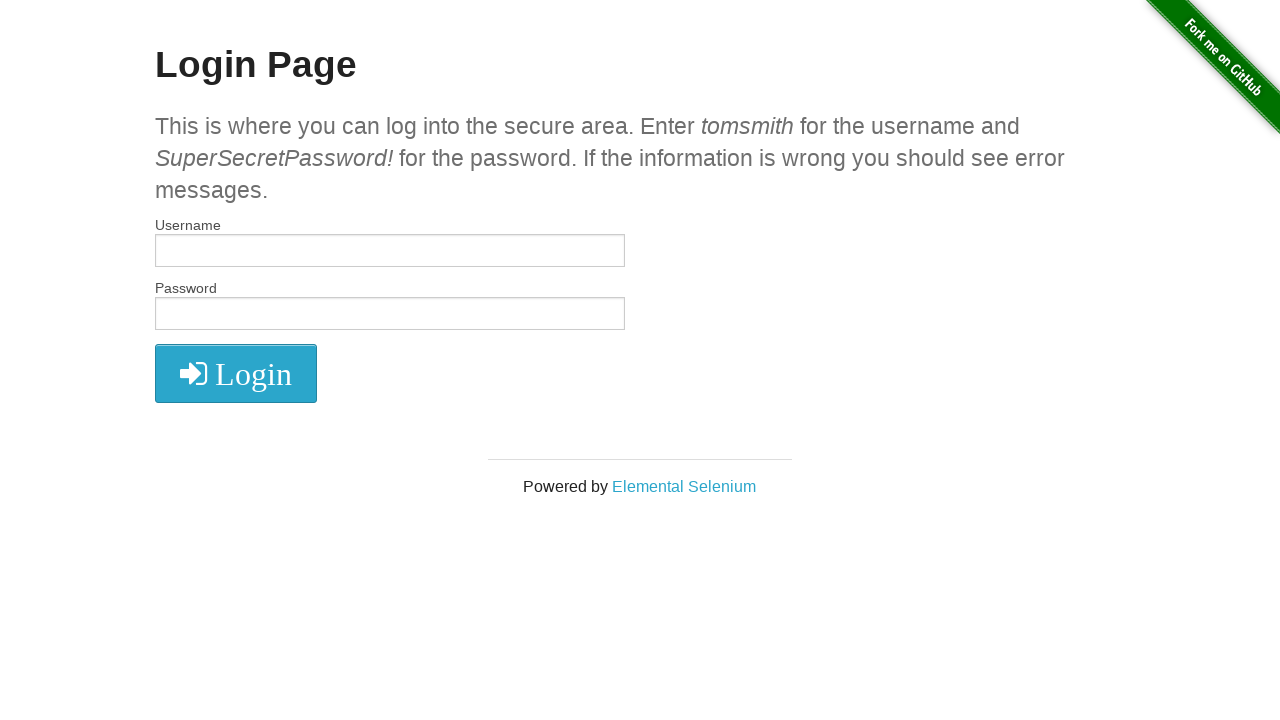

Clicked login button with empty credentials at (236, 373) on [type="submit"]
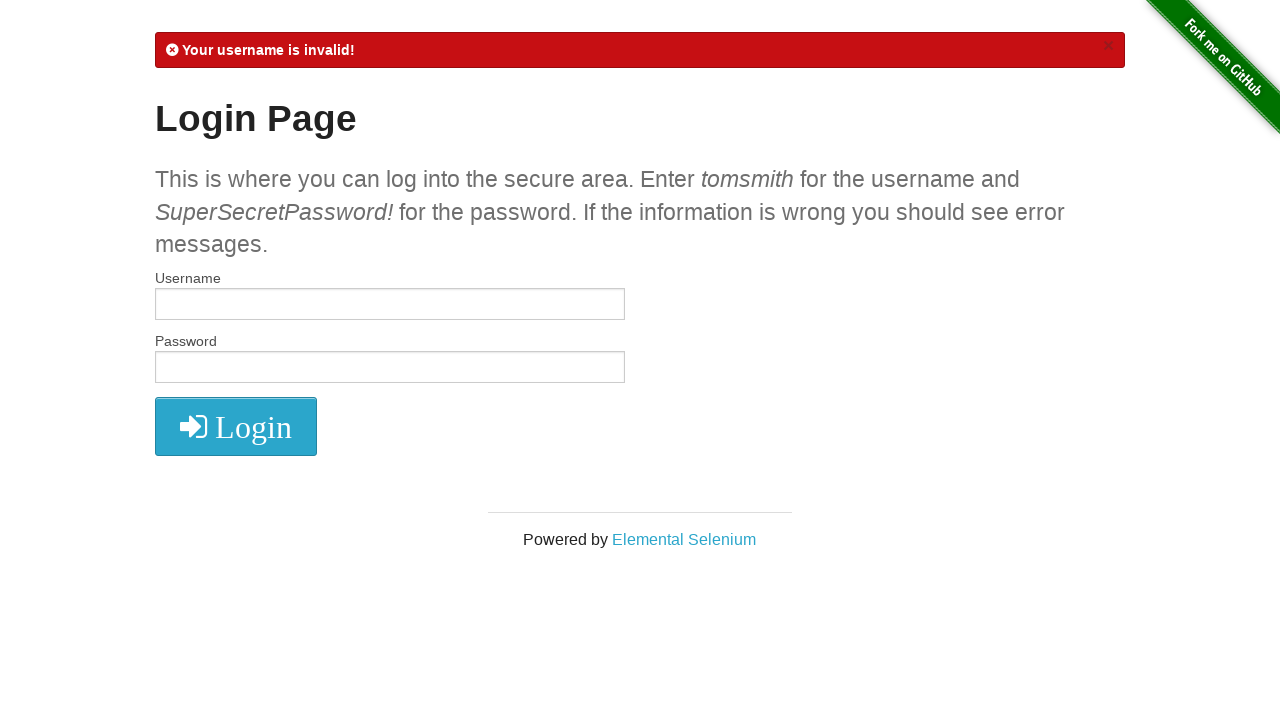

Clicked close button to dismiss error message at (1108, 46) on xpath=//a[@class="close"]
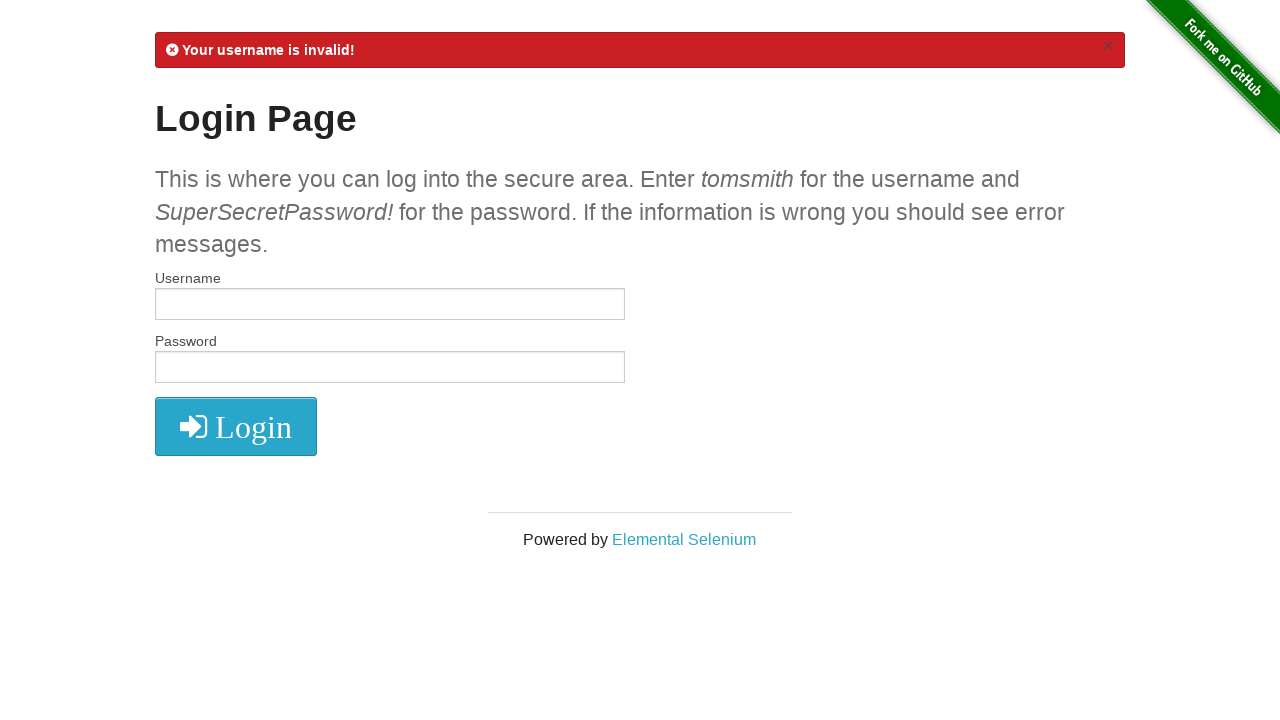

Waited 2 seconds for error to be dismissed
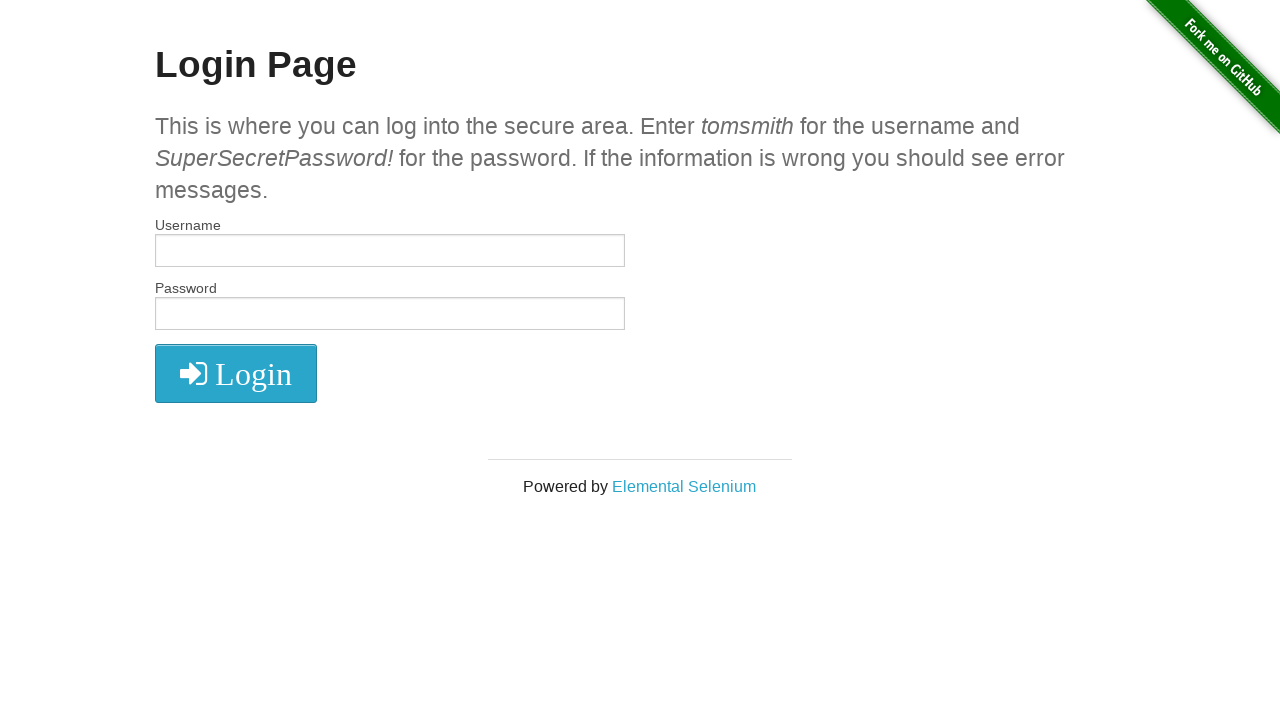

Verified error message is no longer visible
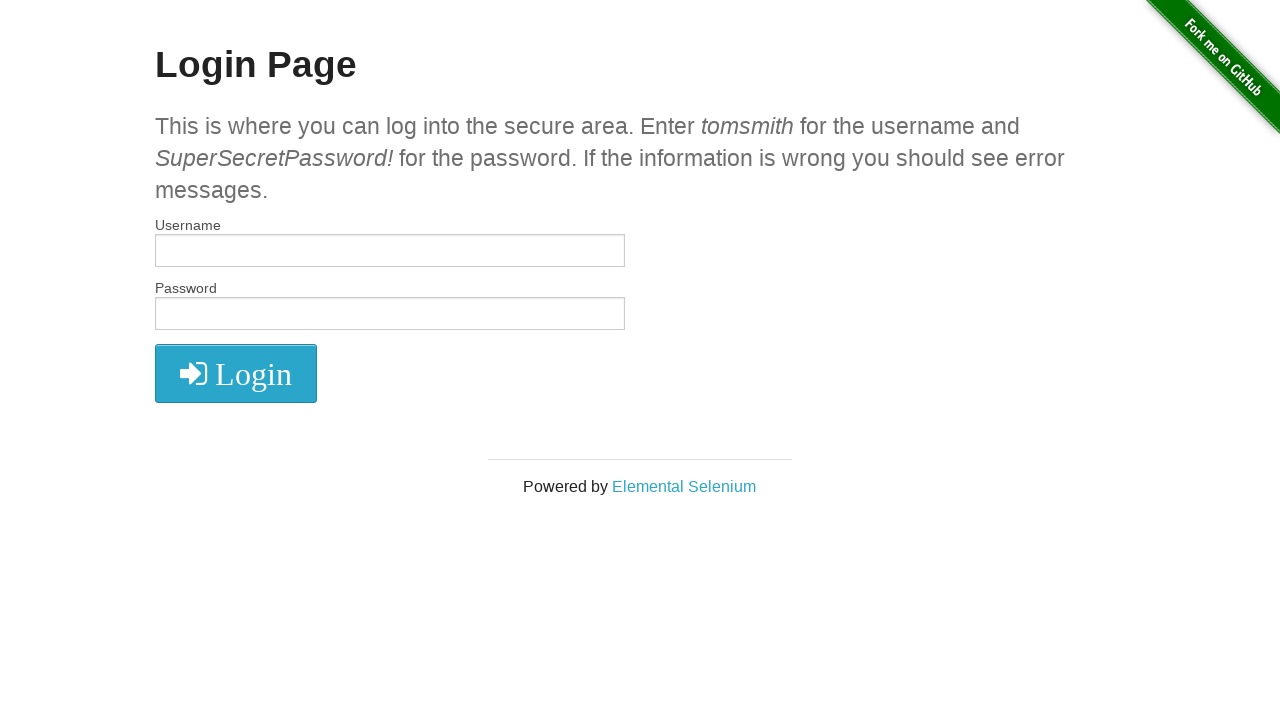

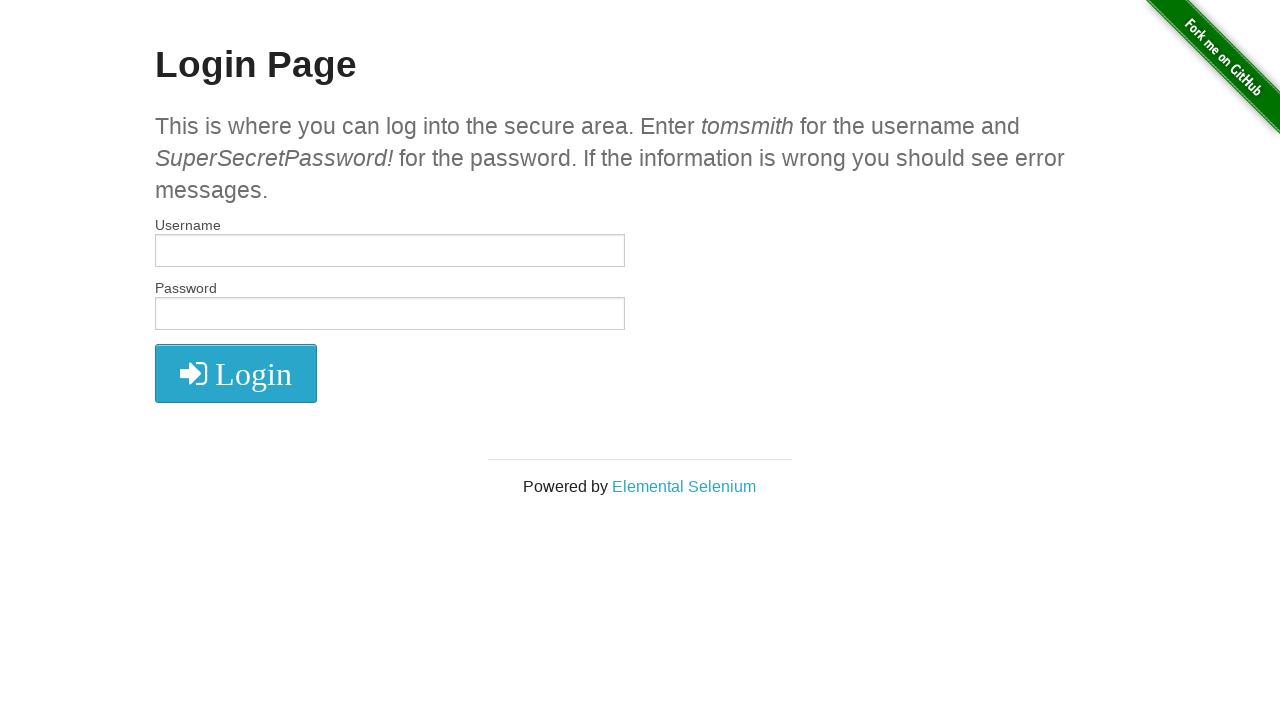